Tests the contact/inquiry form on a Medanta hospital treatment page by filling in name, mobile number, email, and message fields, then submitting and verifying a success message appears.

Starting URL: https://www.medanta.org/hospitals-near-me/gurugram-hospital/speciality/plastic-surgery/treatment/abdominoplasty-tummy-tuck-operation

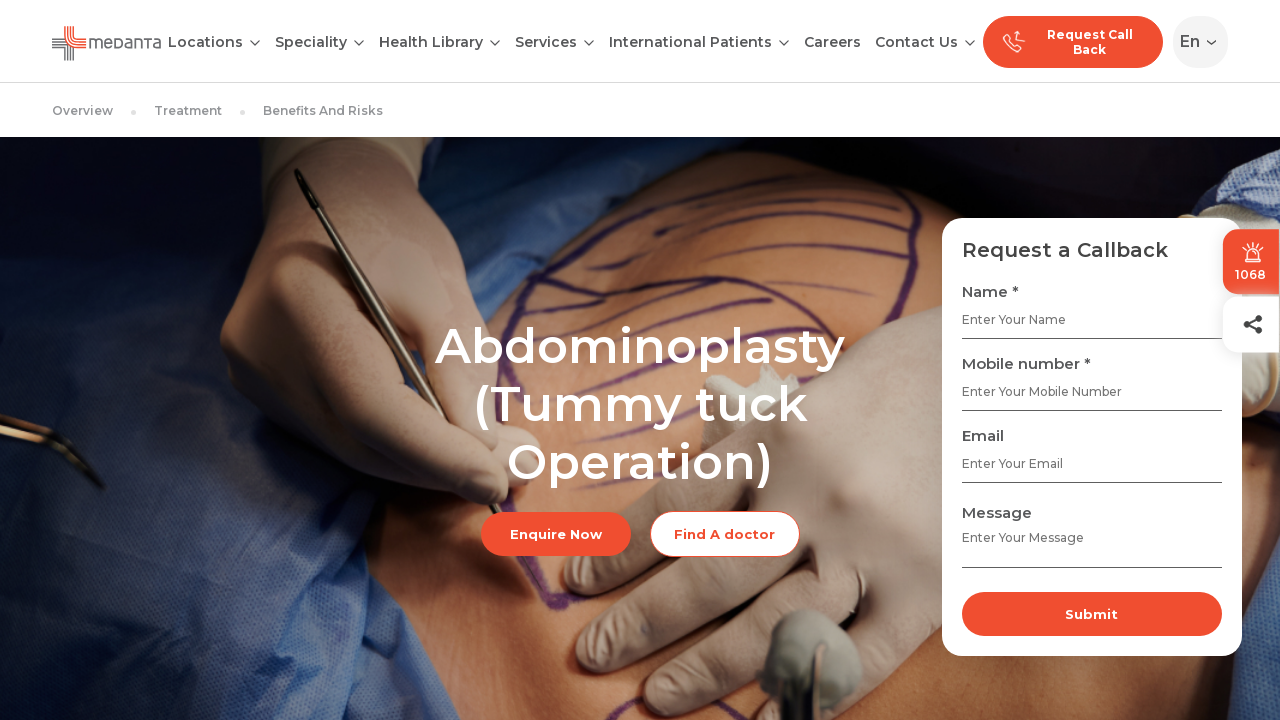

Navigated to Medanta abdominoplasty treatment page
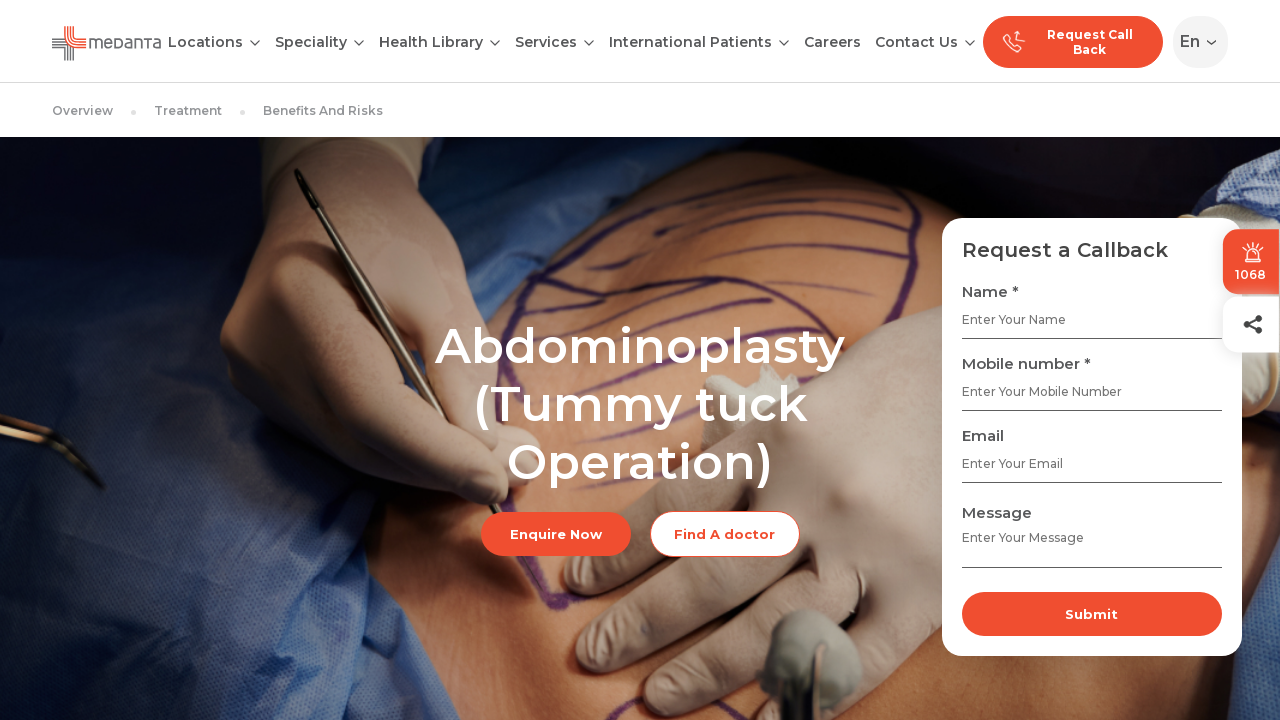

Filled name field with 'Michael Rodriguez' on input[name='name']
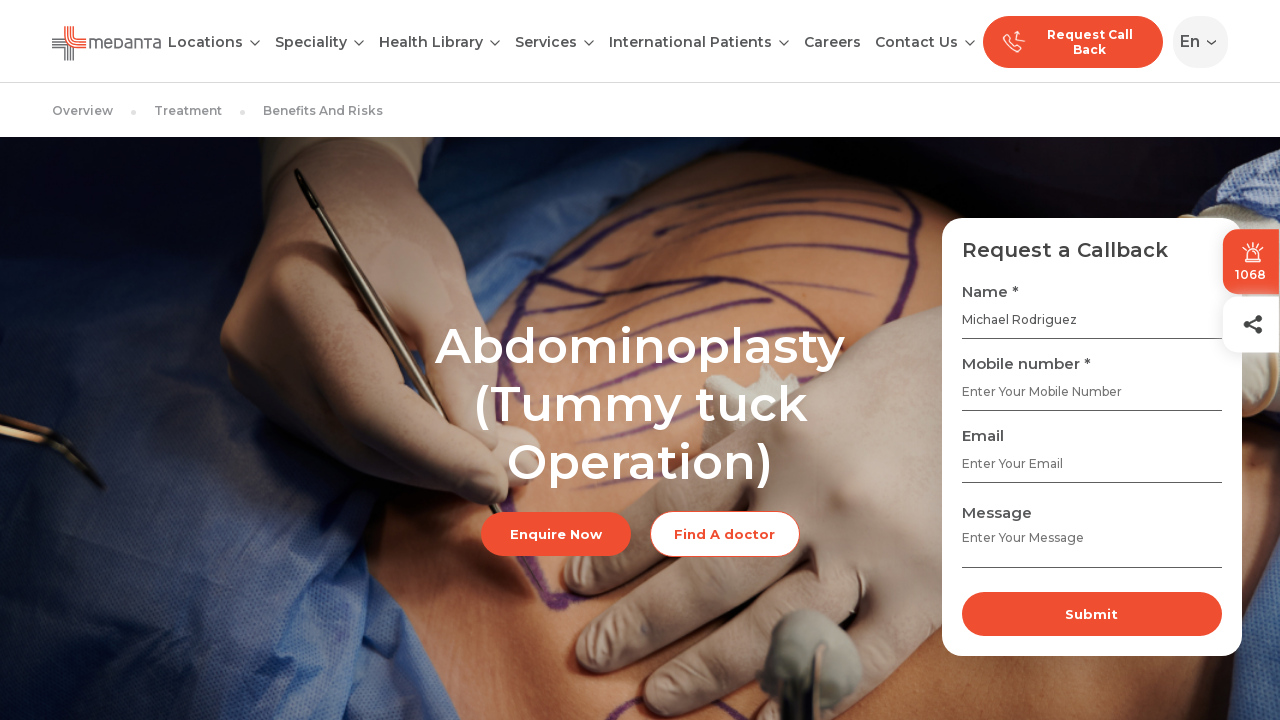

Filled mobile number field with '8765432109' on input[name='mobile']
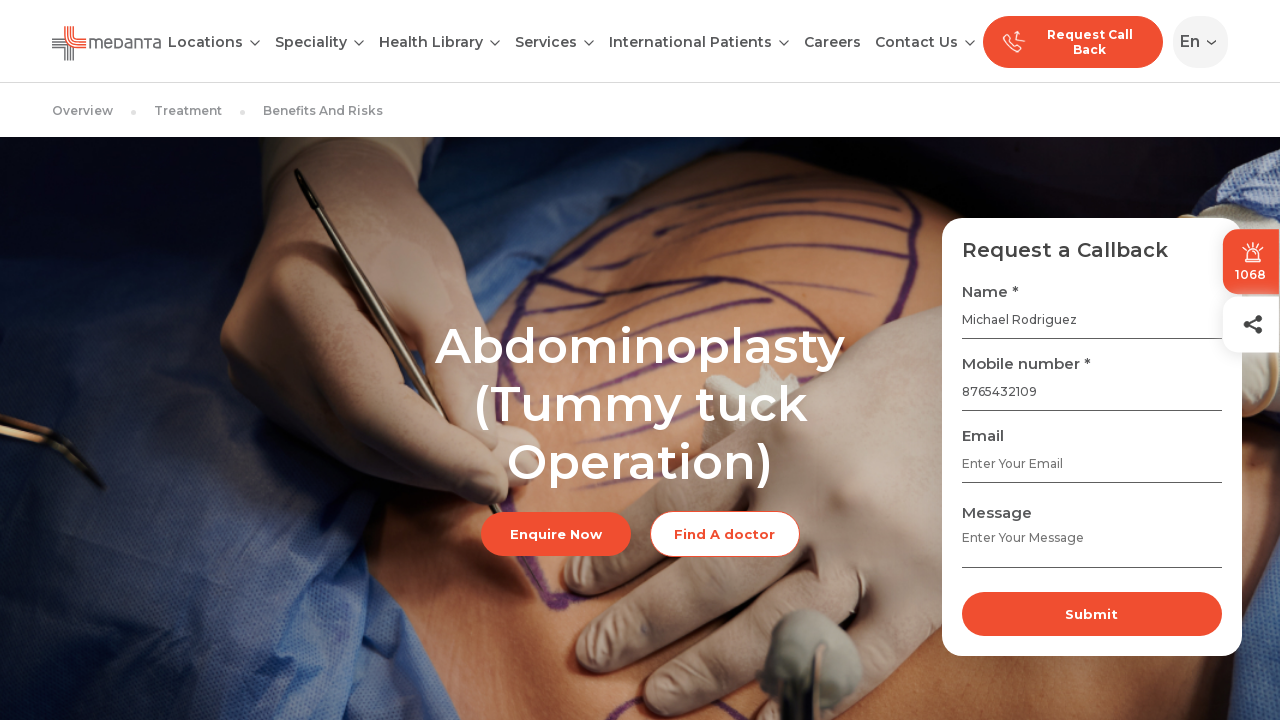

Filled email field with 'michael.rodriguez.test@gmail.com' on input[name='email']
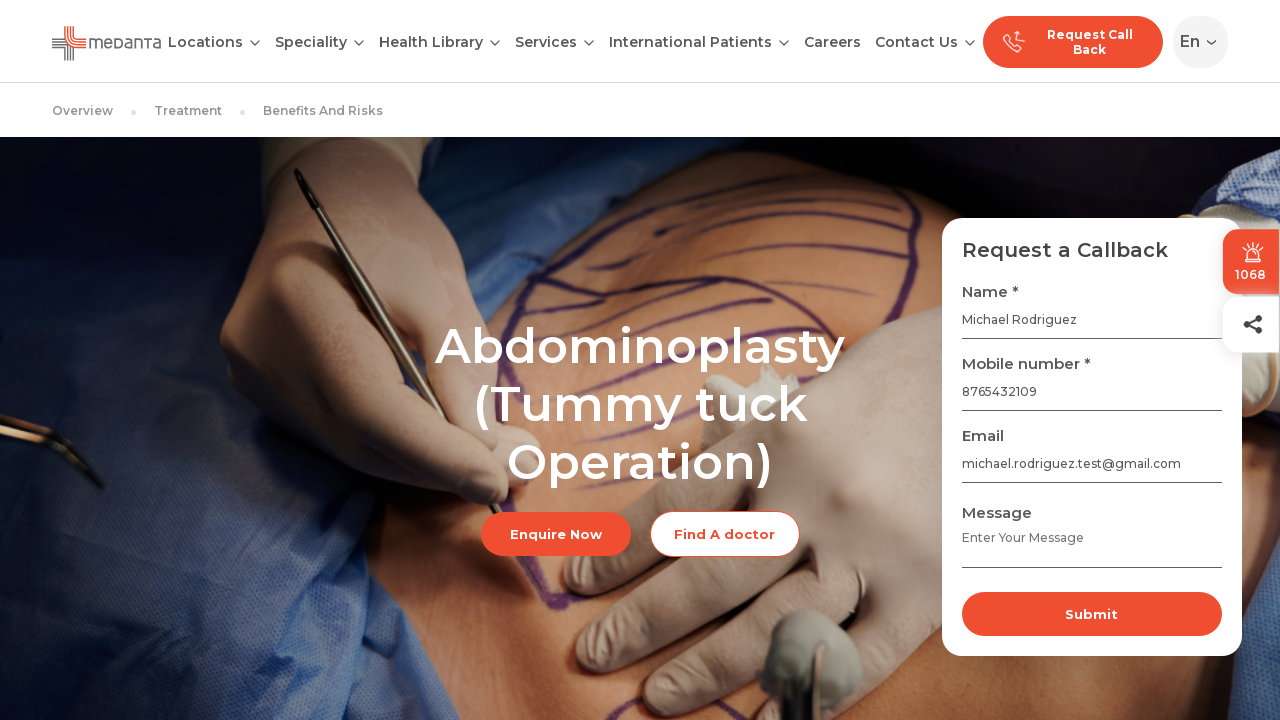

Filled message textarea with test inquiry text on textarea[placeholder='Enter Your Message']
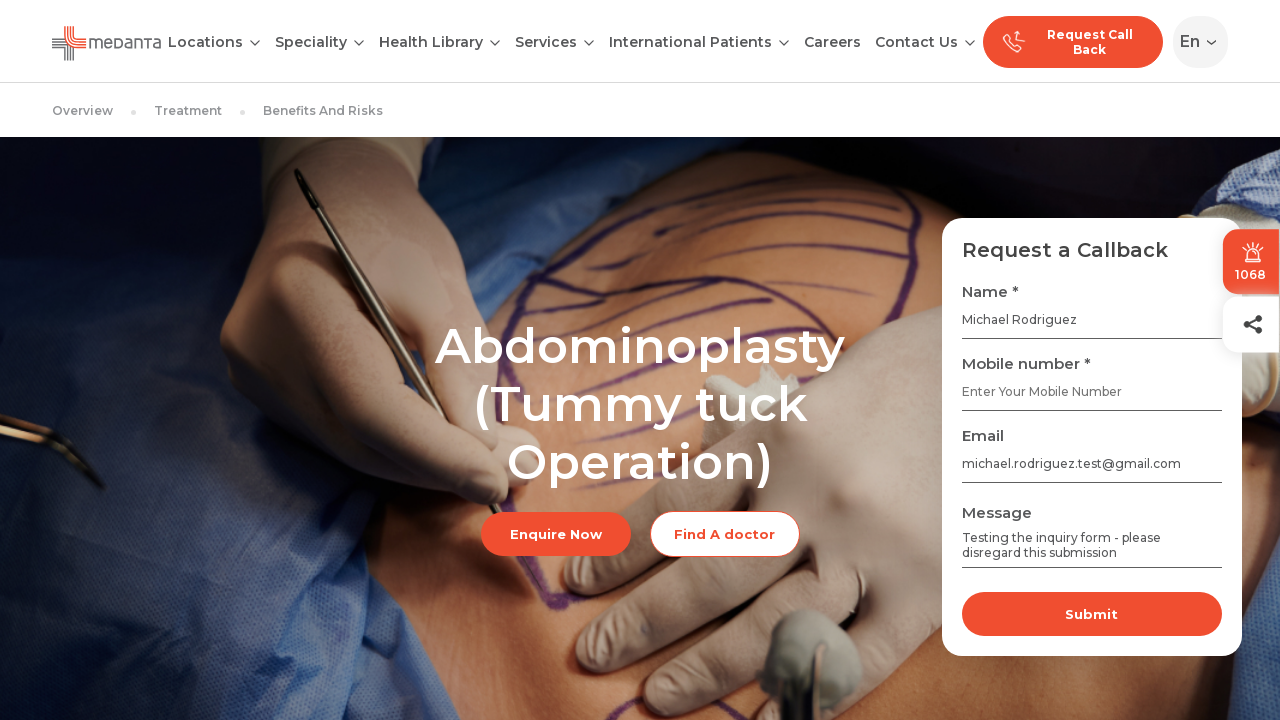

Clicked the submit button to submit inquiry form at (1092, 614) on (//button[@type='submit'])[3]
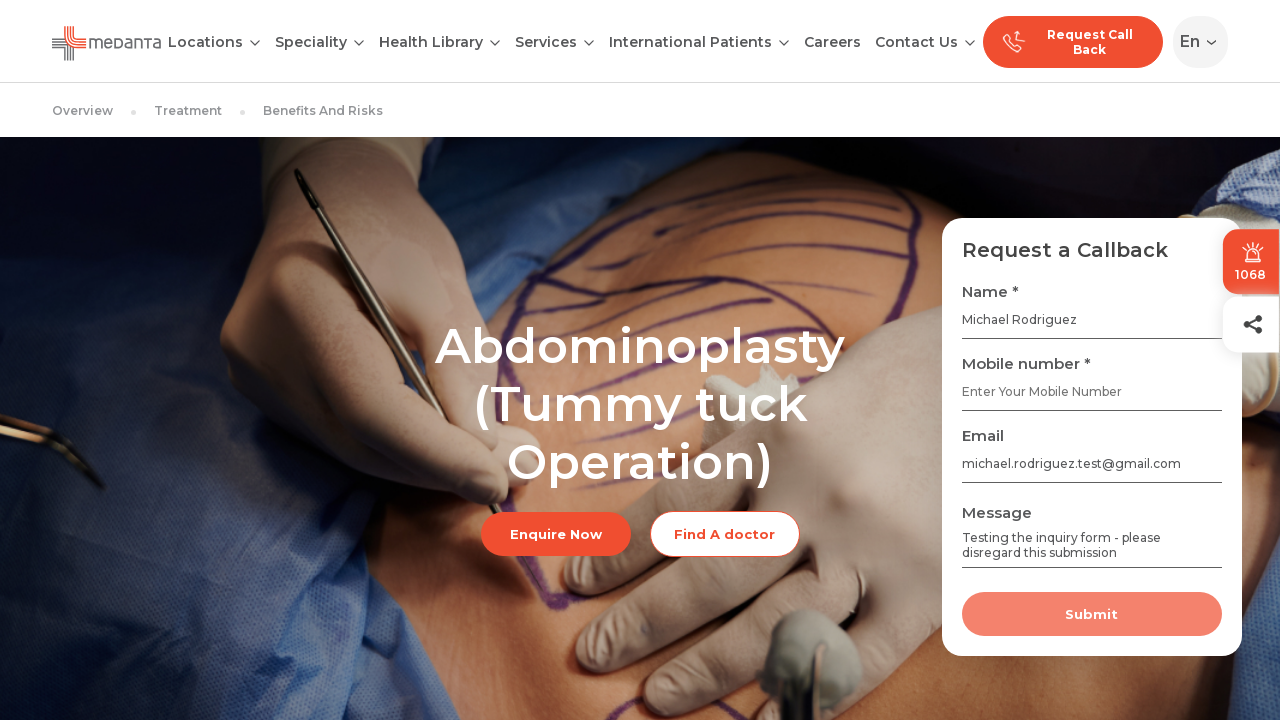

Success message 'Thank you for filling the form.' appeared on page
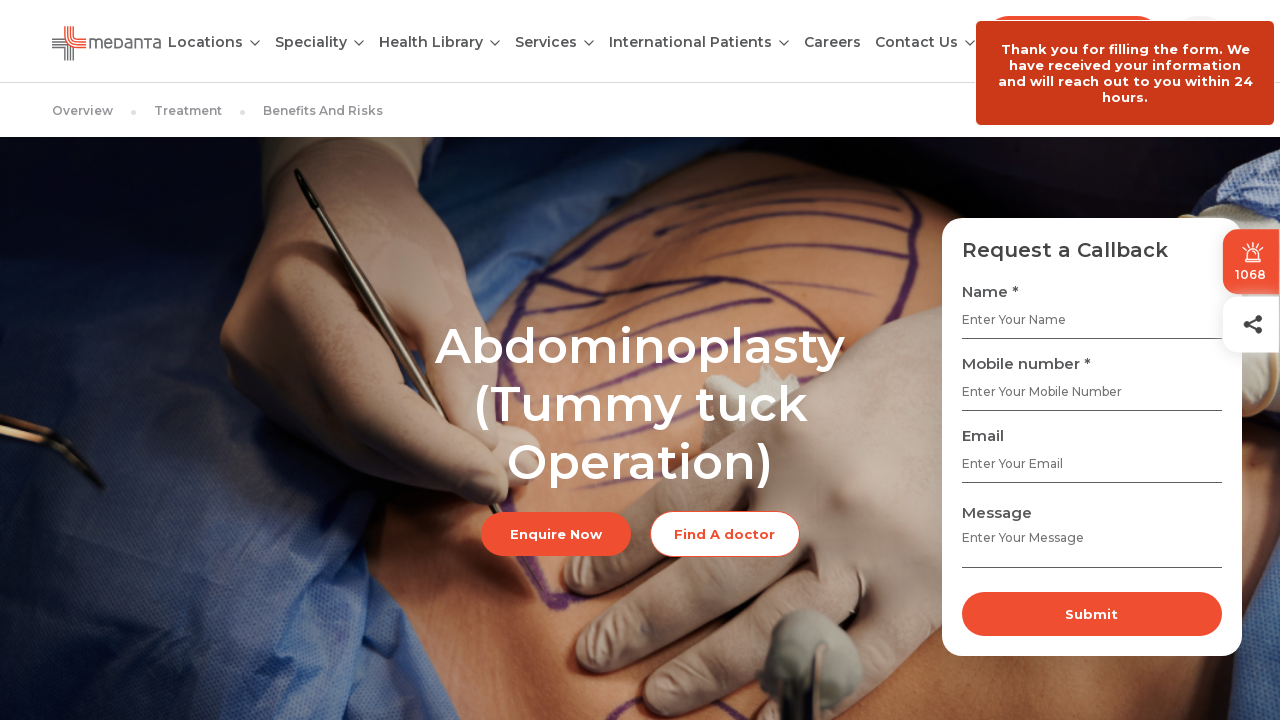

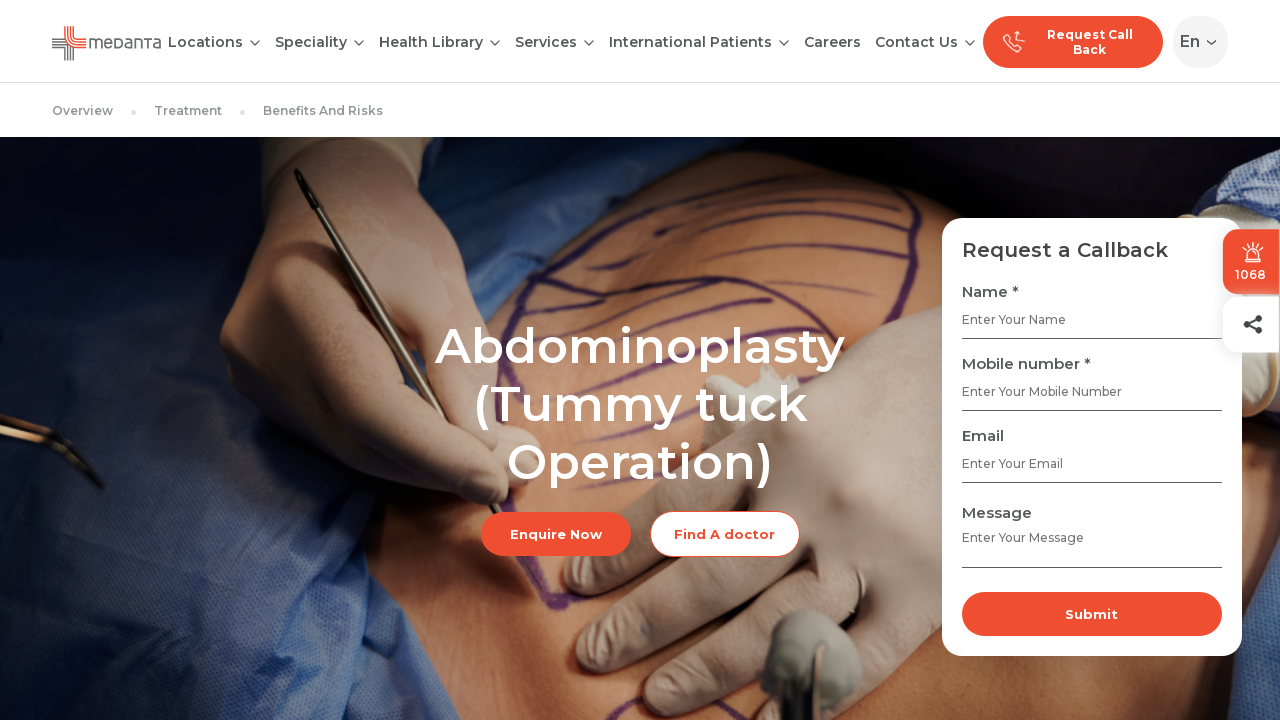